Tests JavaScript prompt dialog by clicking a button, entering text into the prompt, accepting it, and verifying the displayed greeting message.

Starting URL: http://www.w3schools.com/js/tryit.asp?filename=tryjs_prompt

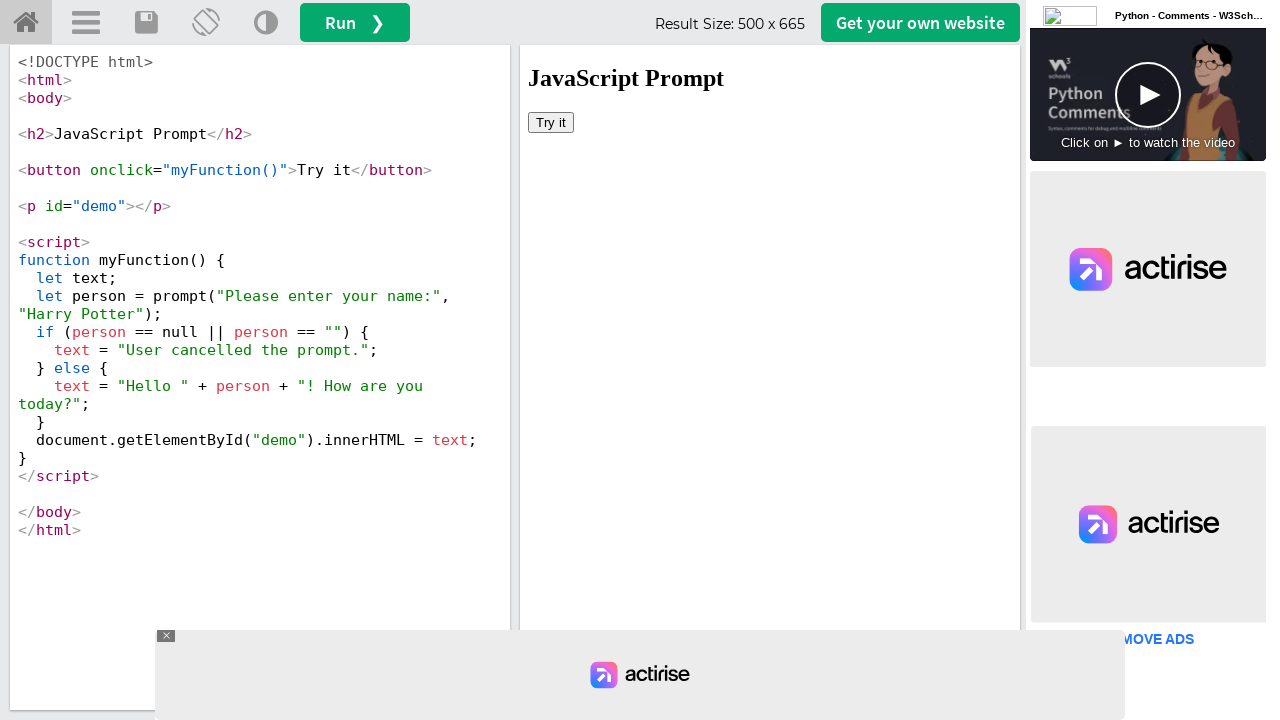

Set up dialog handler to accept prompt with 'ASD'
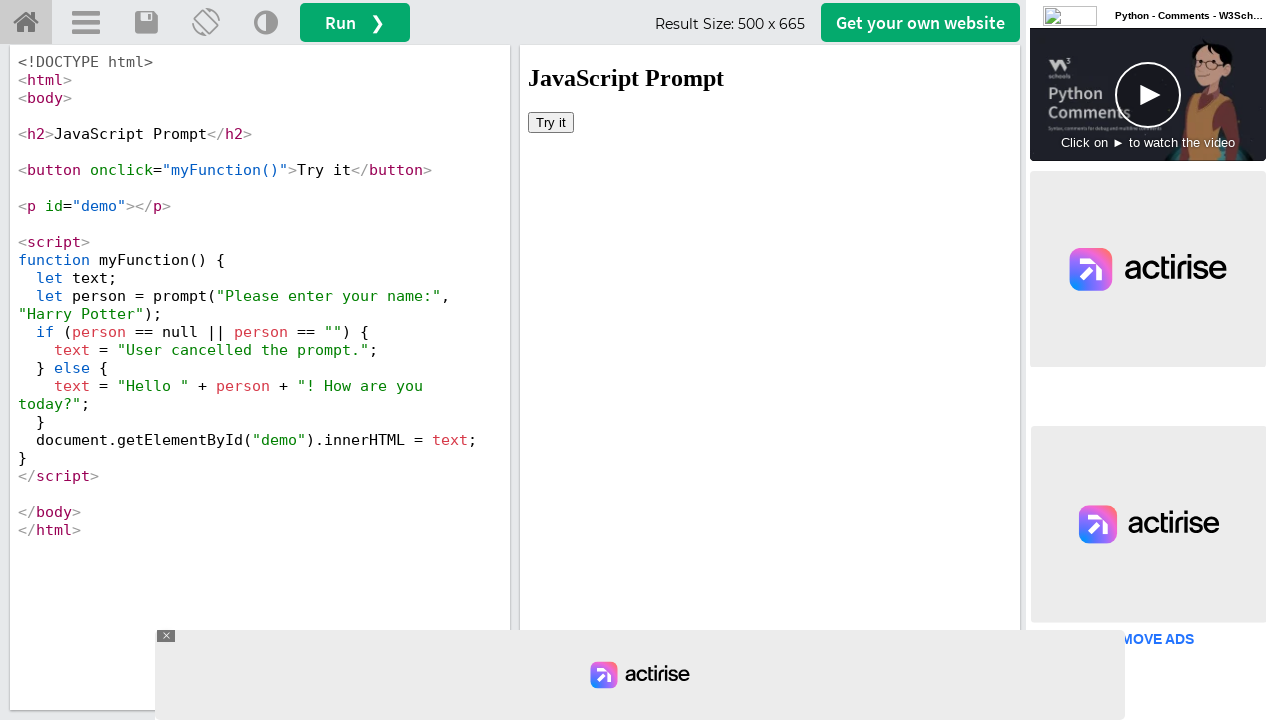

Clicked Try it button to trigger JavaScript prompt dialog at (551, 122) on #iframeResult >> internal:control=enter-frame >> body > button
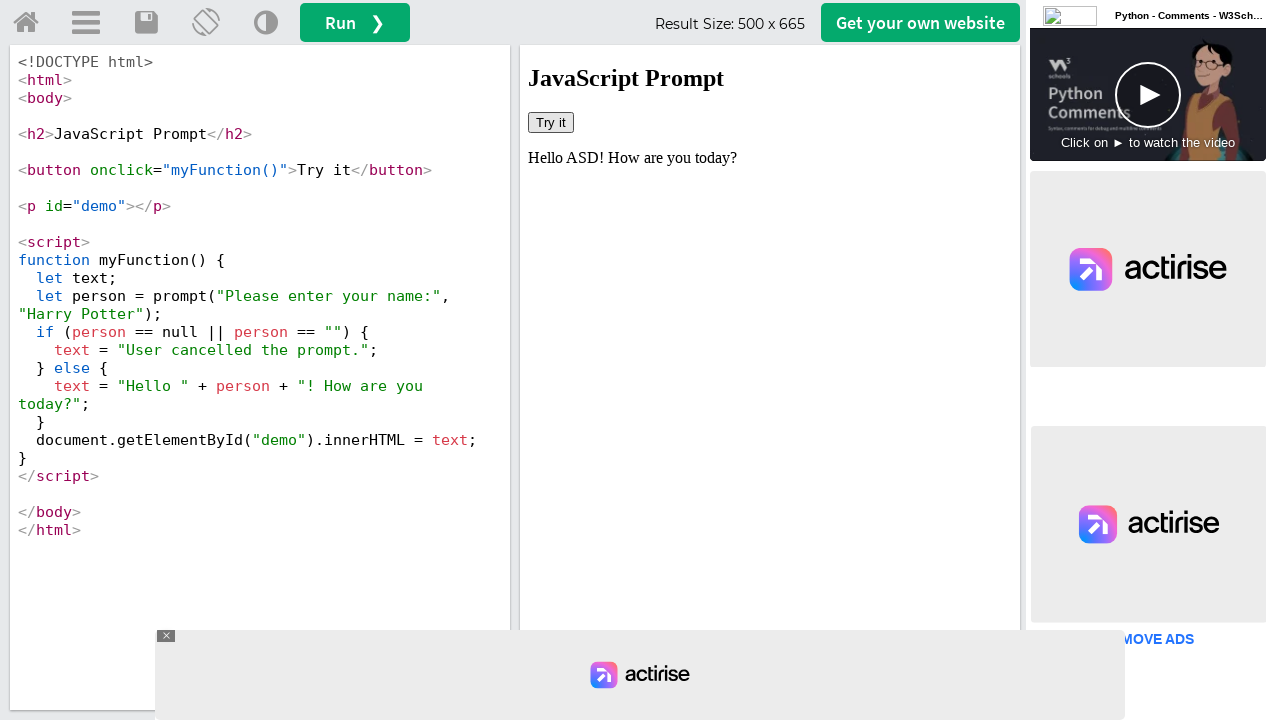

Waited for result message element to be ready
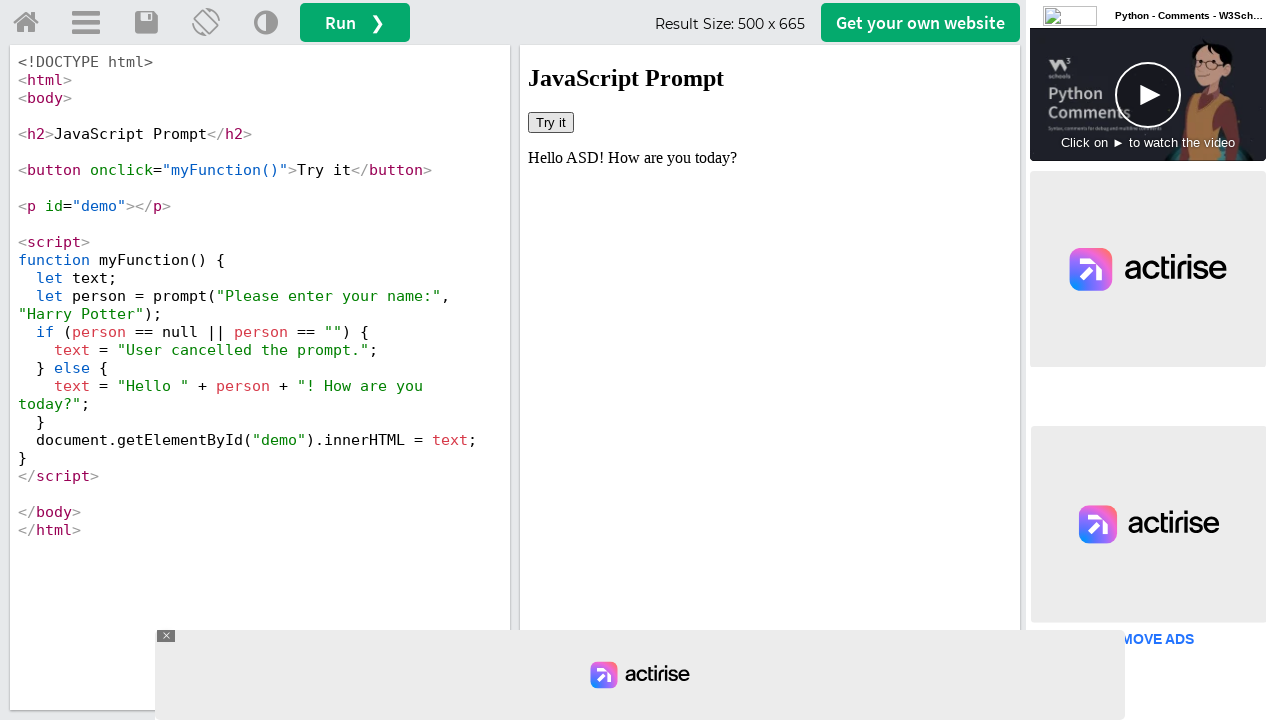

Waited 500ms for greeting message to display
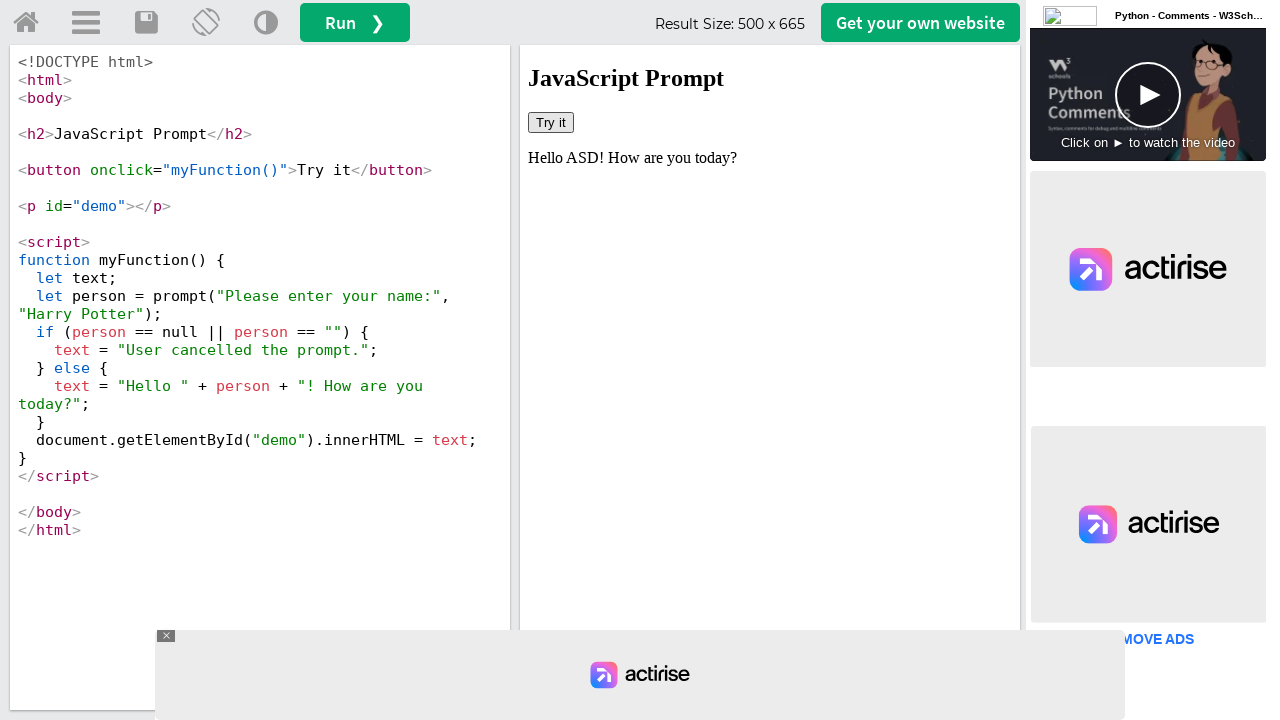

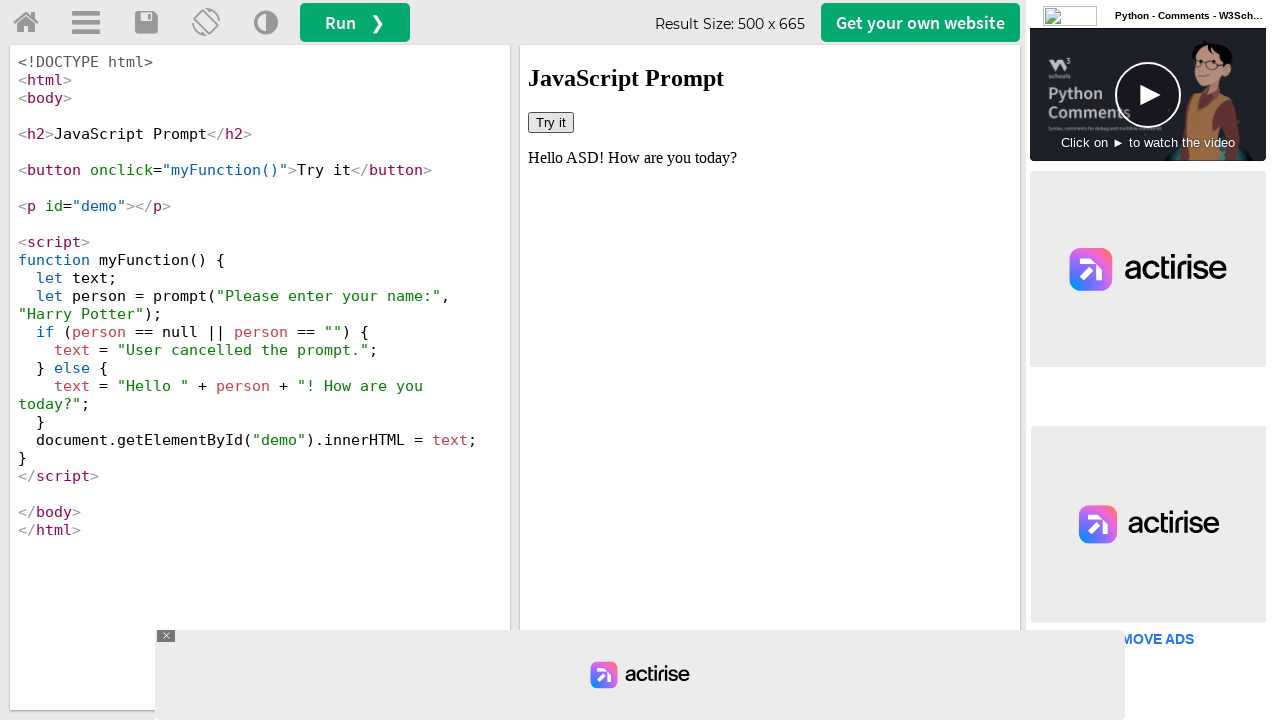